Tests that the page loads within an acceptable time frame for performance optimization

Starting URL: https://summitchronicles.com

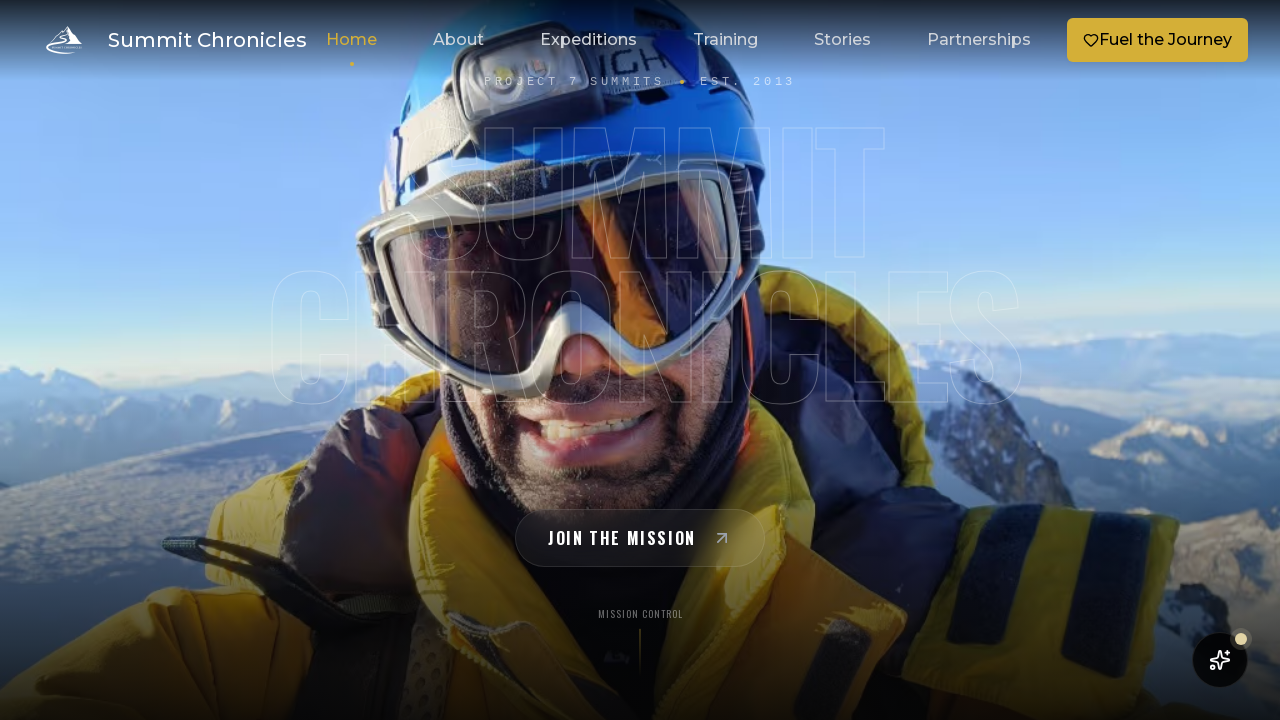

Waited for network to reach idle state - page fully loaded
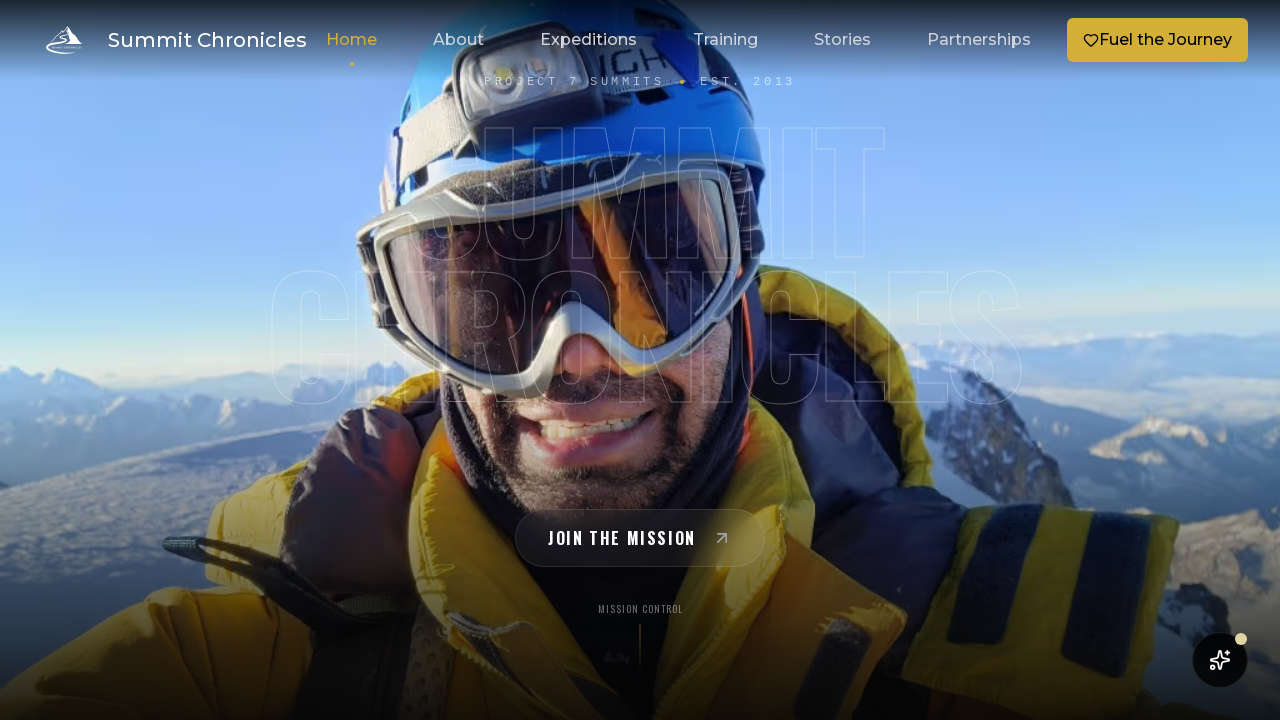

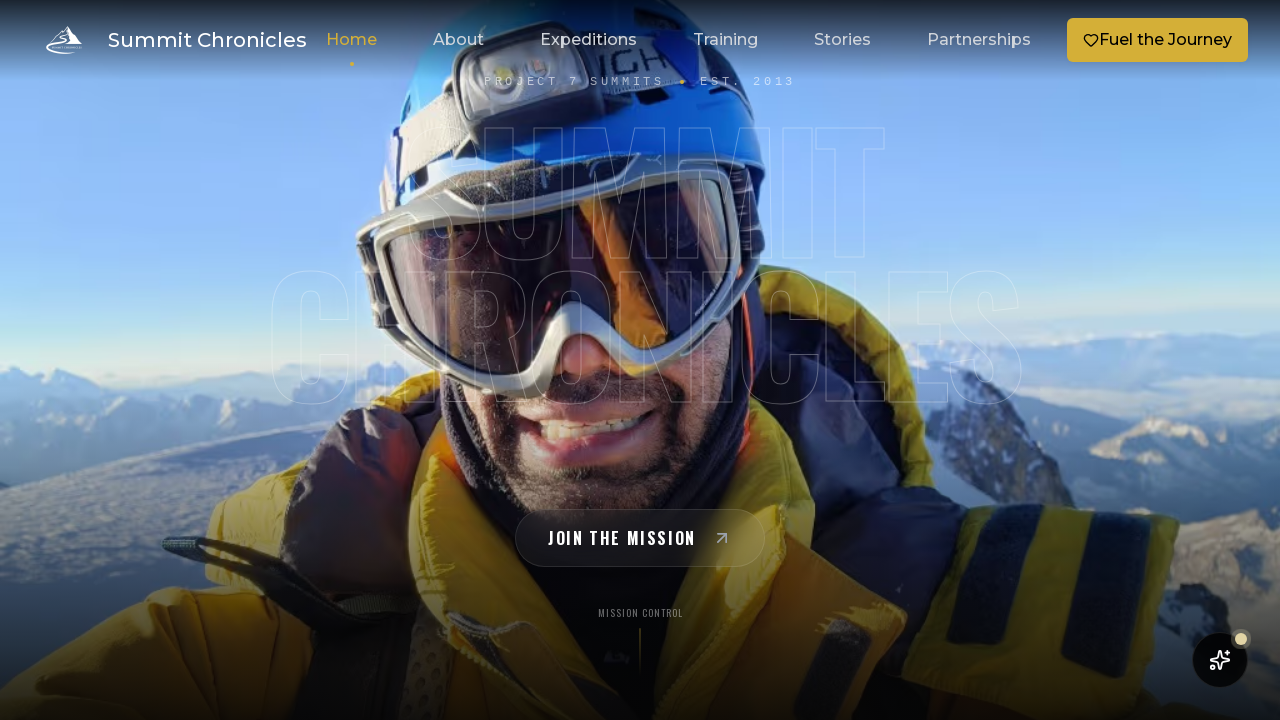